Tests an auto-suggestive dropdown by entering partial text "ind", then using keyboard arrow keys to navigate through the dropdown suggestions.

Starting URL: https://rahulshettyacademy.com/AutomationPractice/

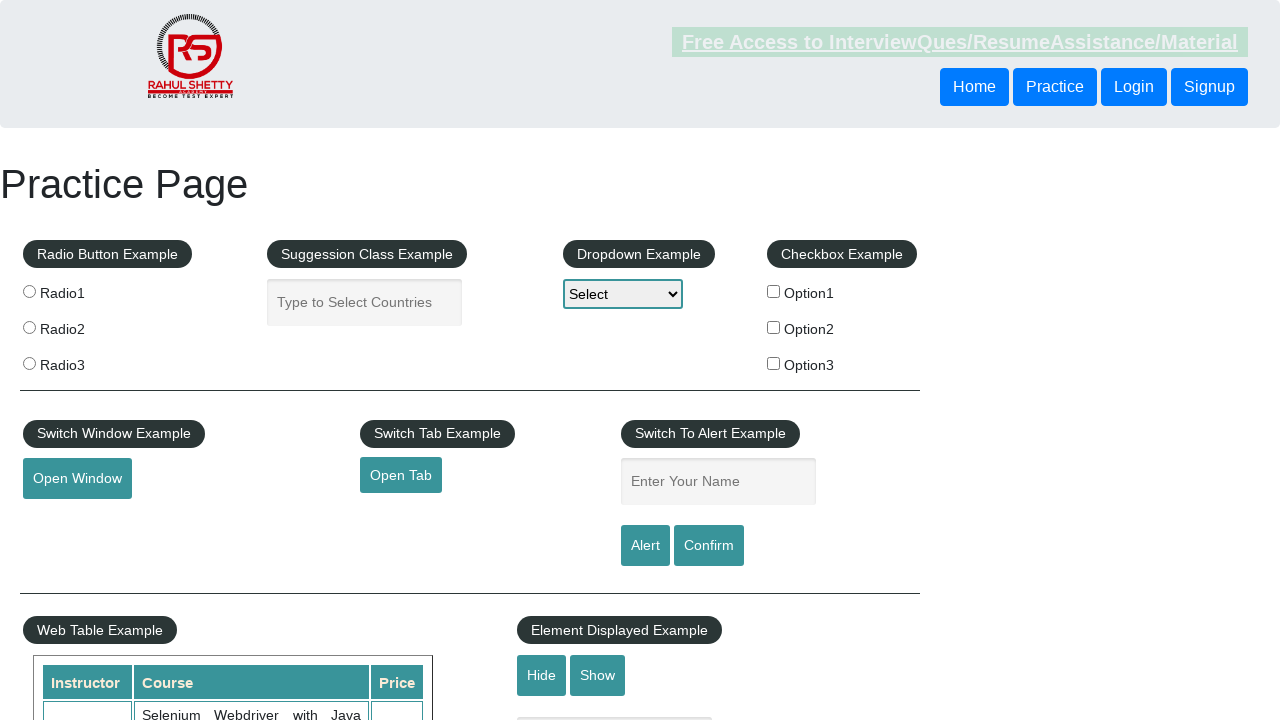

Filled autocomplete field with partial text 'ind' to trigger suggestions on #autocomplete
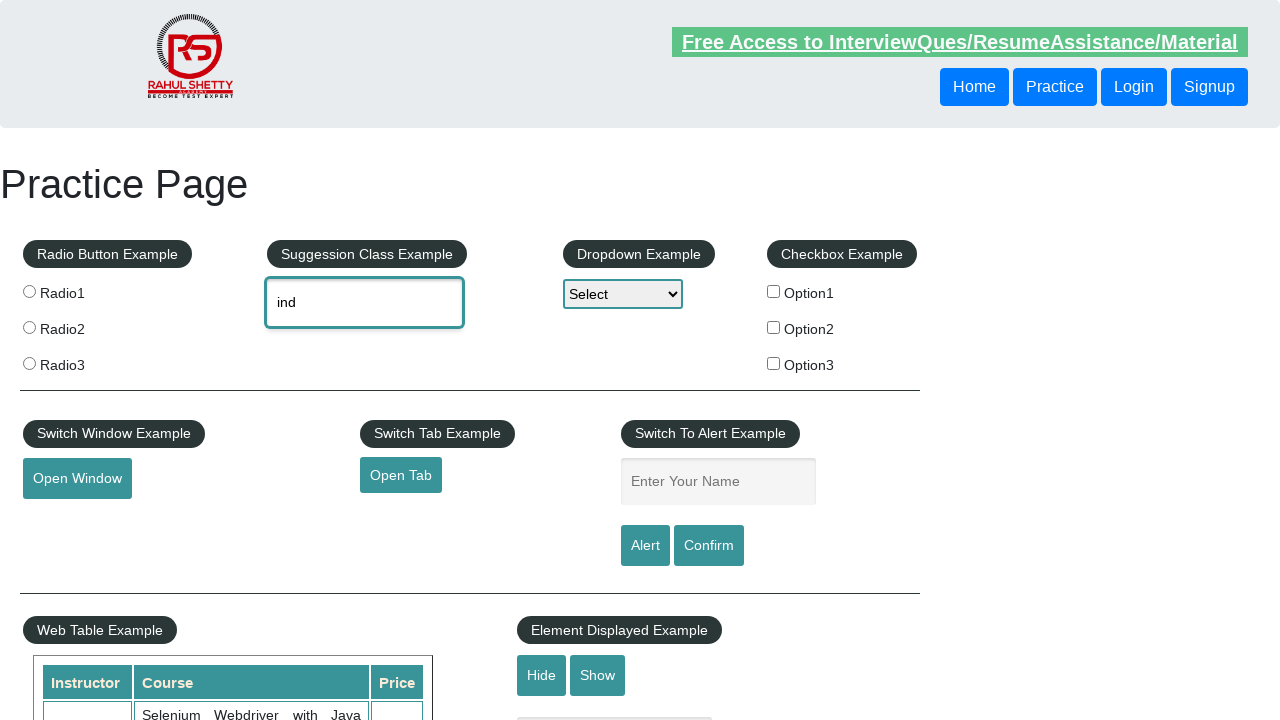

Waited 2 seconds for suggestions dropdown to appear
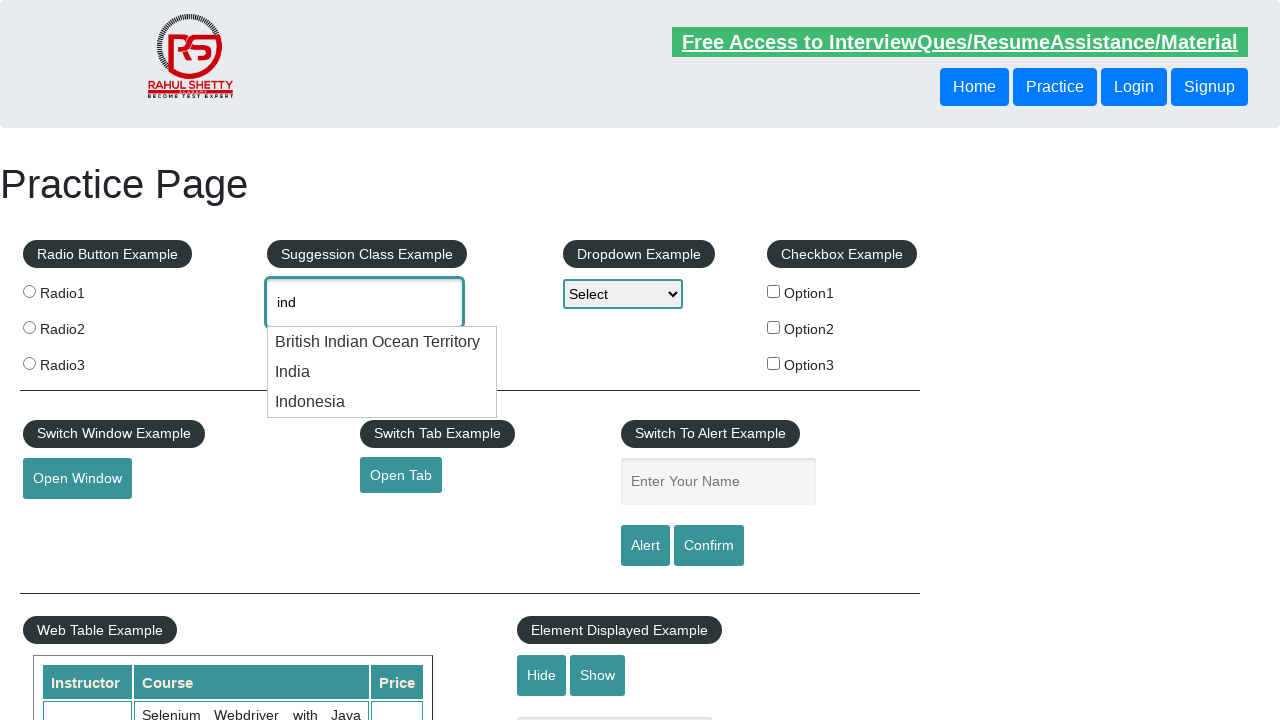

Pressed ArrowDown key to navigate to first suggestion on #autocomplete
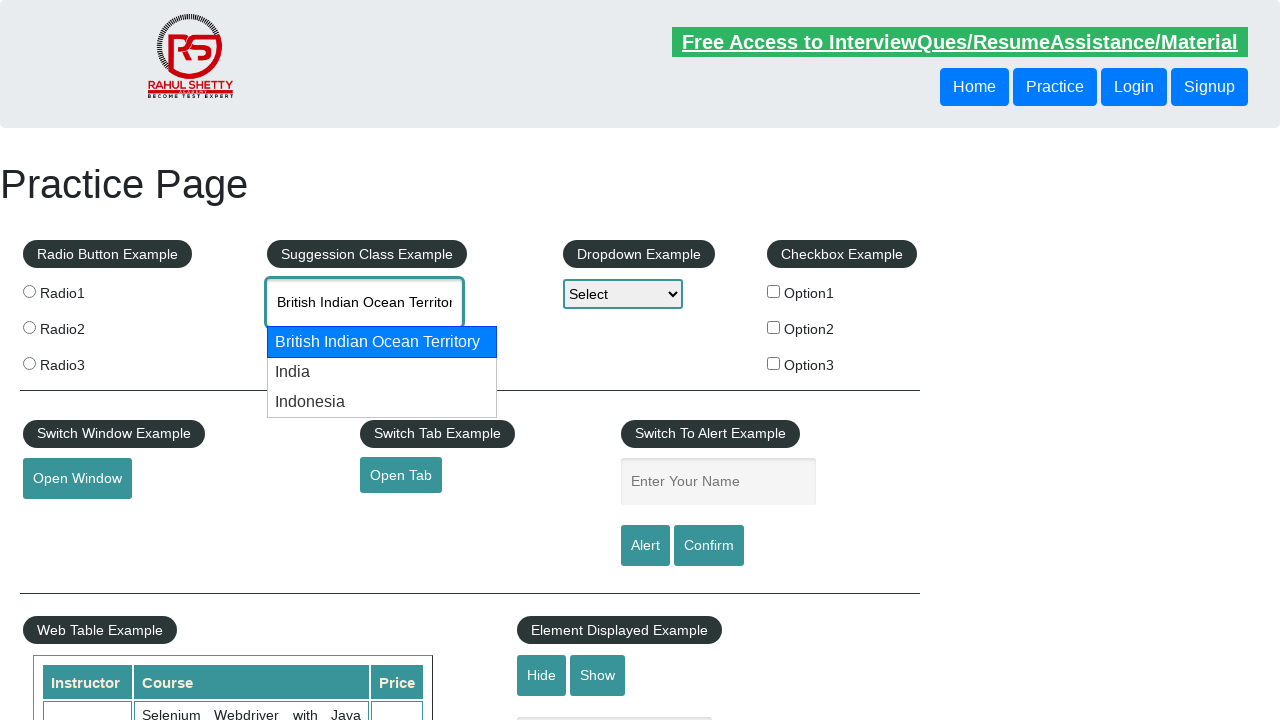

Pressed ArrowDown key to navigate to second suggestion on #autocomplete
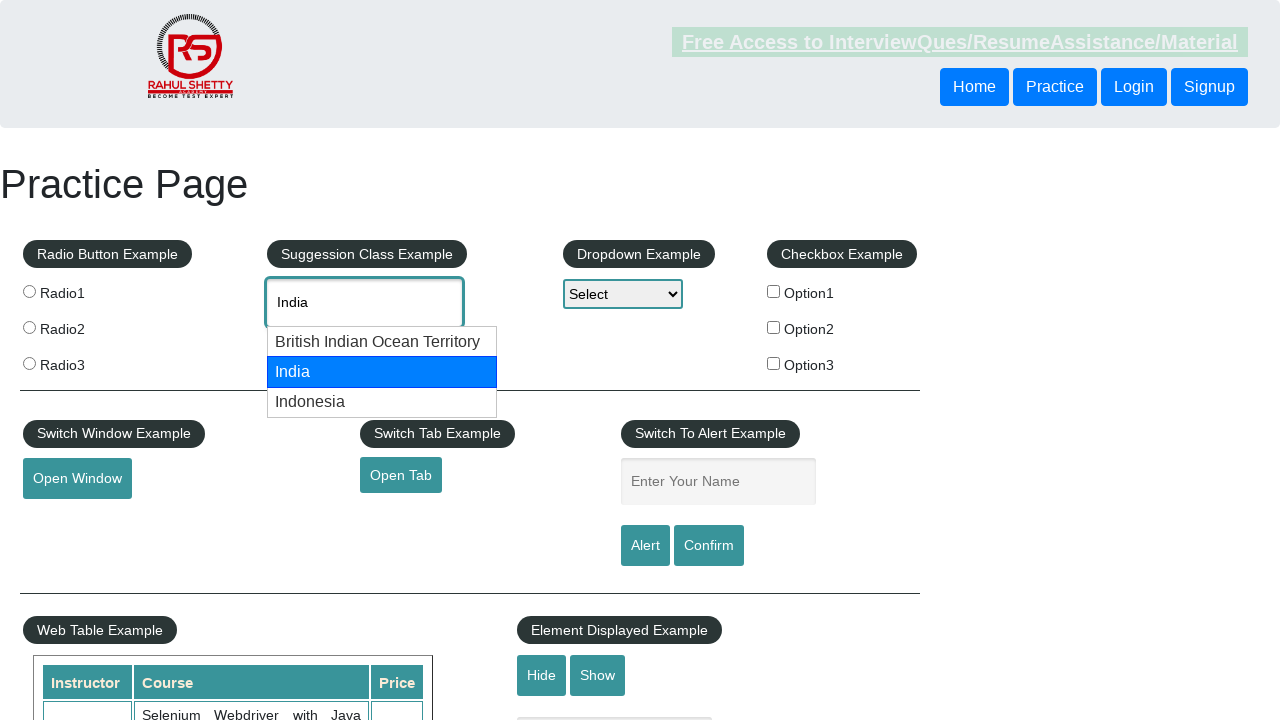

Retrieved current autocomplete field value: 'None'
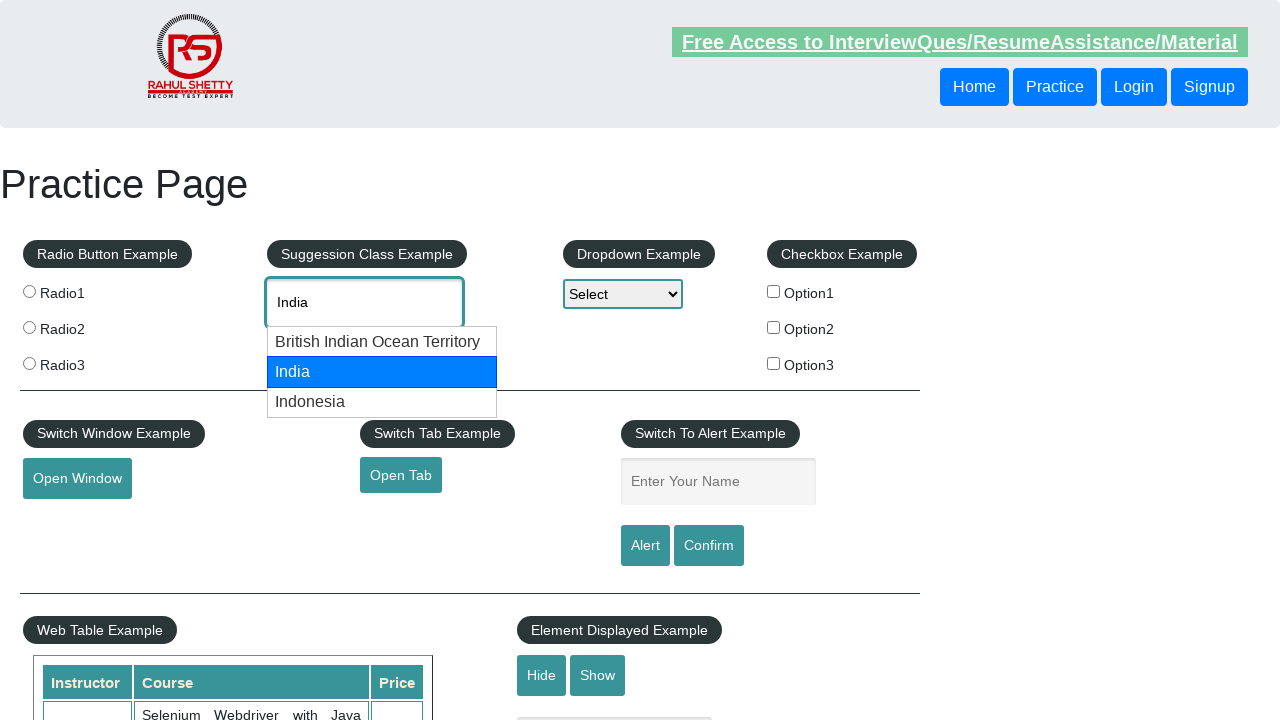

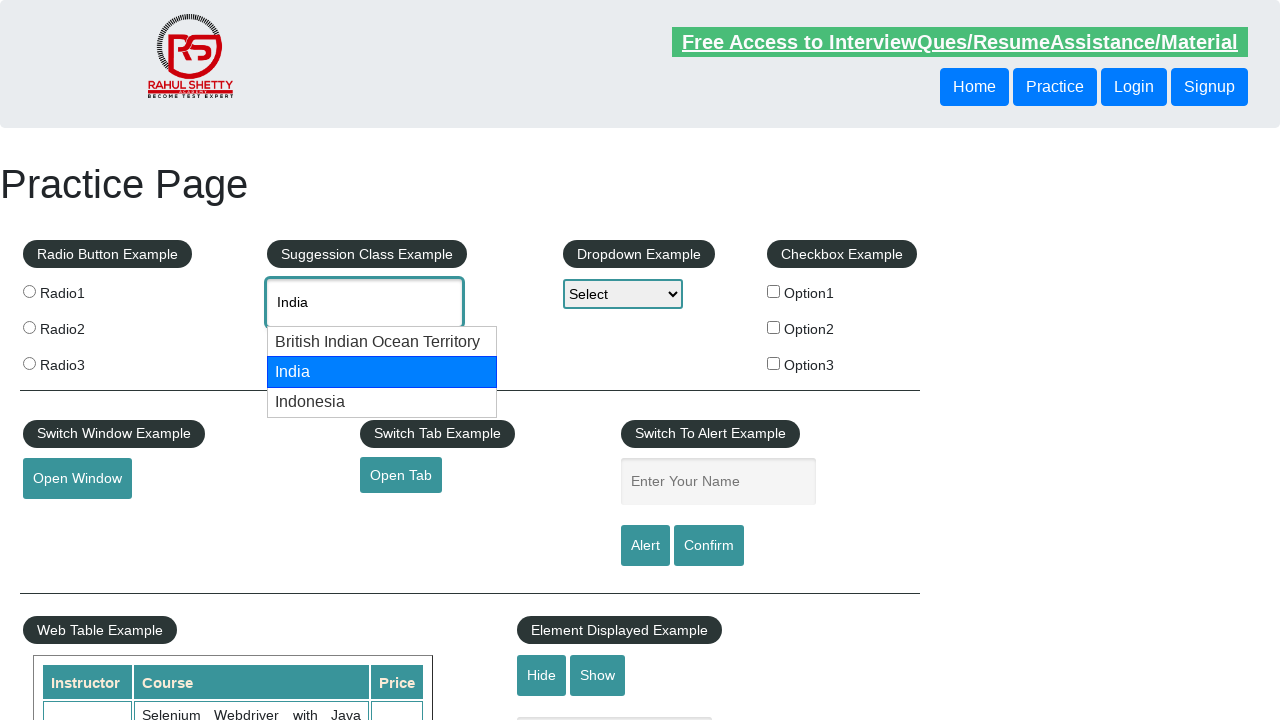